Tests double-click interaction on a registration form by filling a first name field and performing a double-click action on it

Starting URL: https://grotechminds.com/registration/

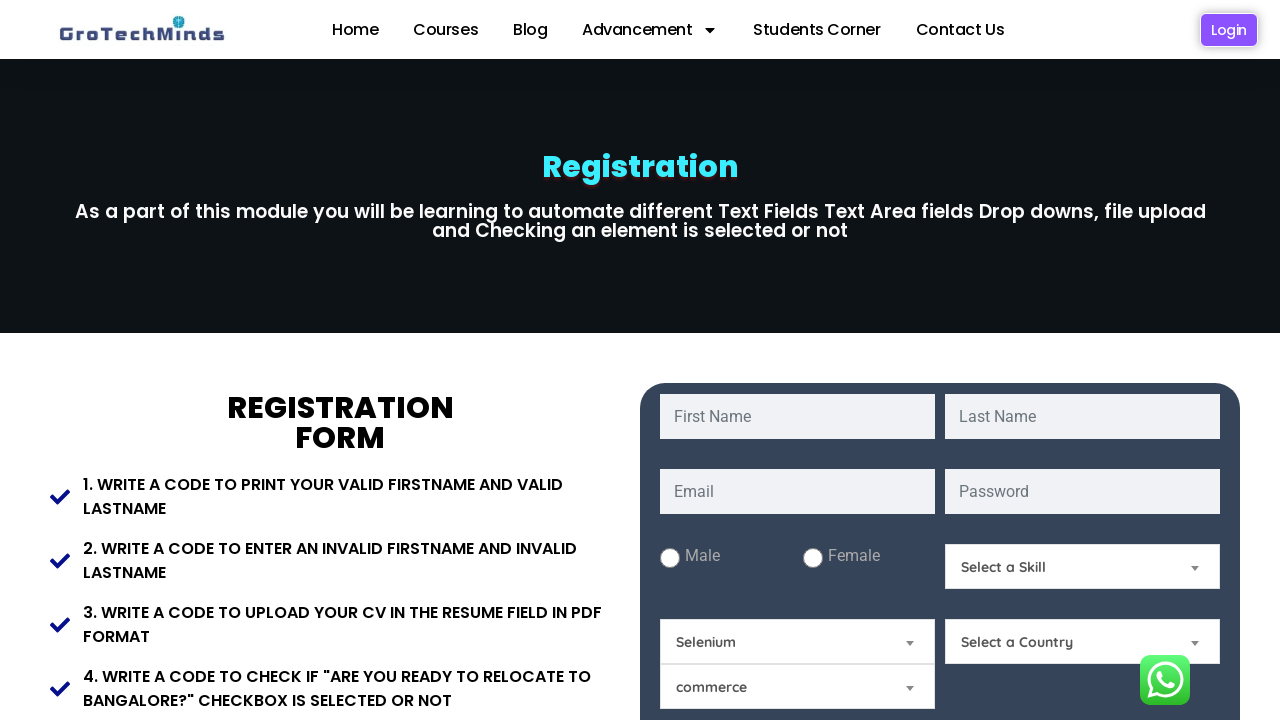

Filled first name field with 'Sarika' on #fname
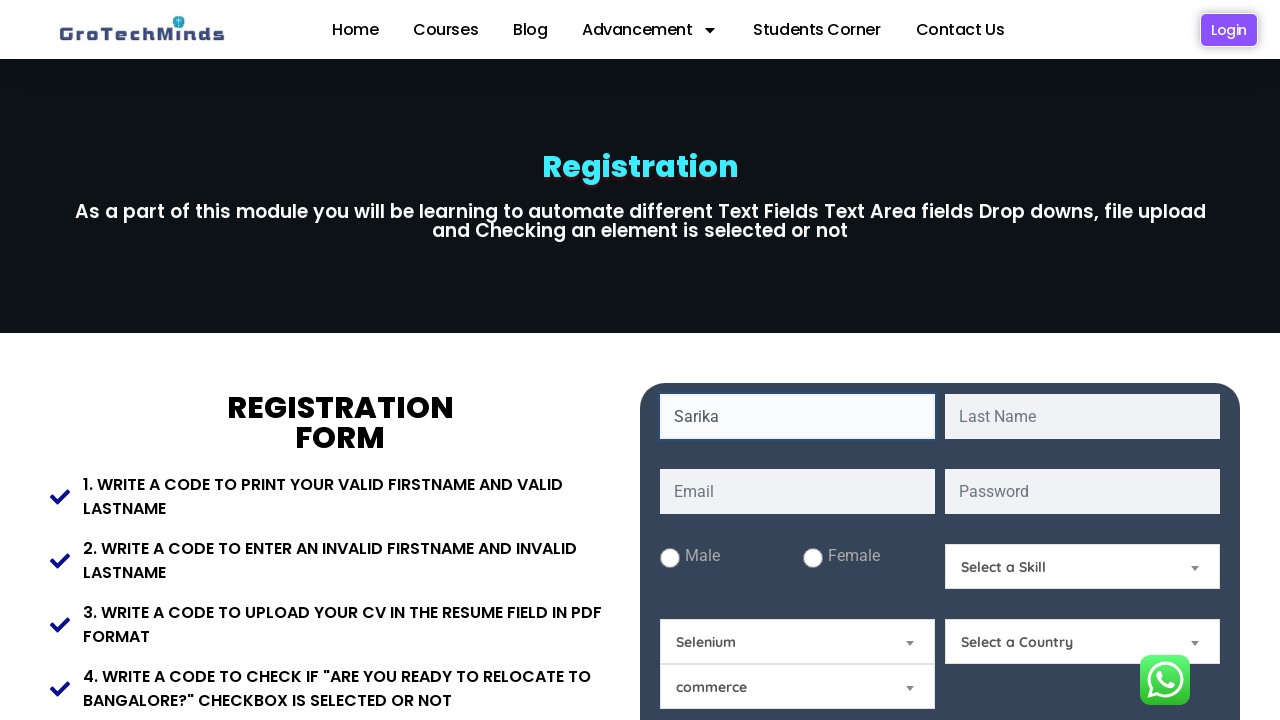

Double-clicked on the first name field at (798, 416) on #fname
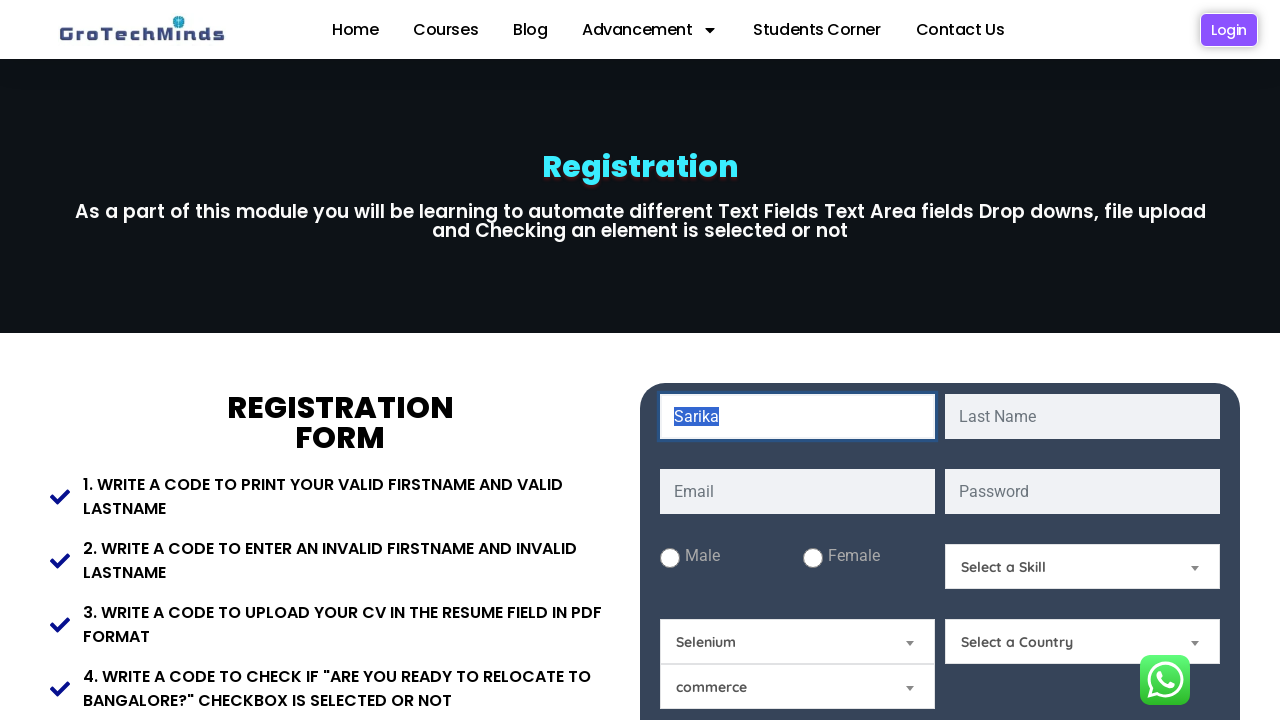

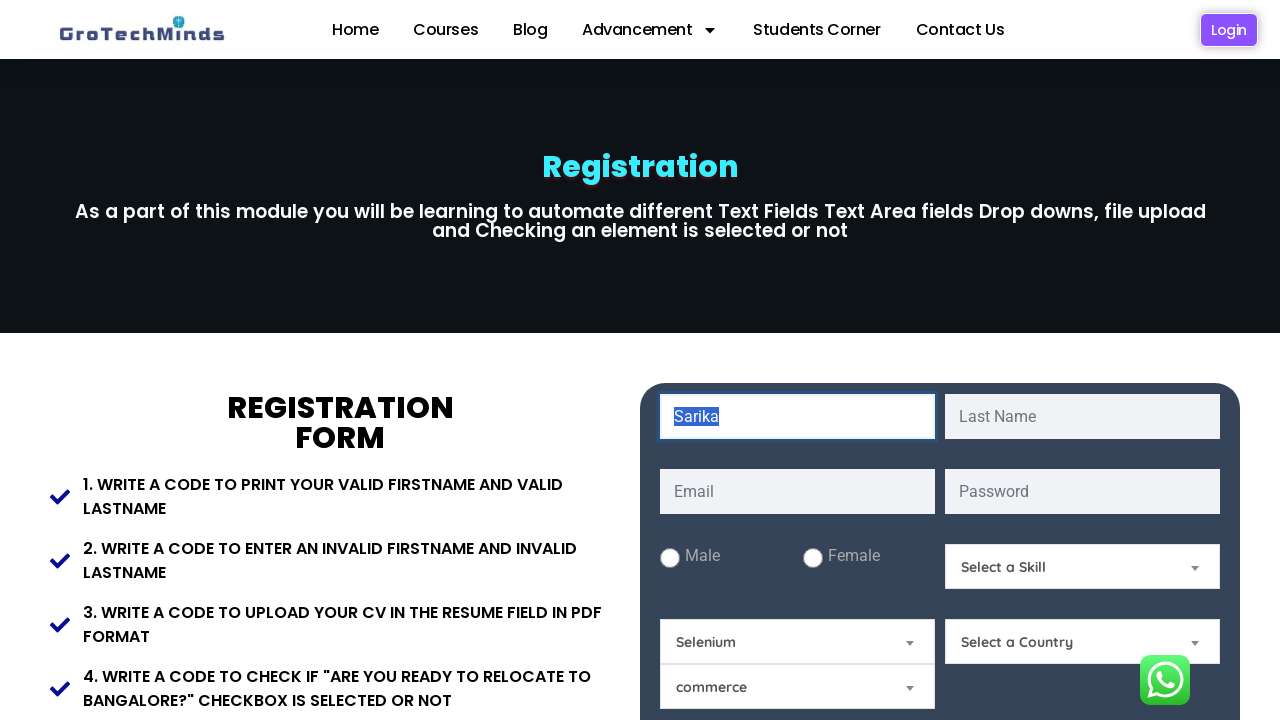